Tests contact form submission with empty message field while email and name are filled

Starting URL: https://www.demoblaze.com/

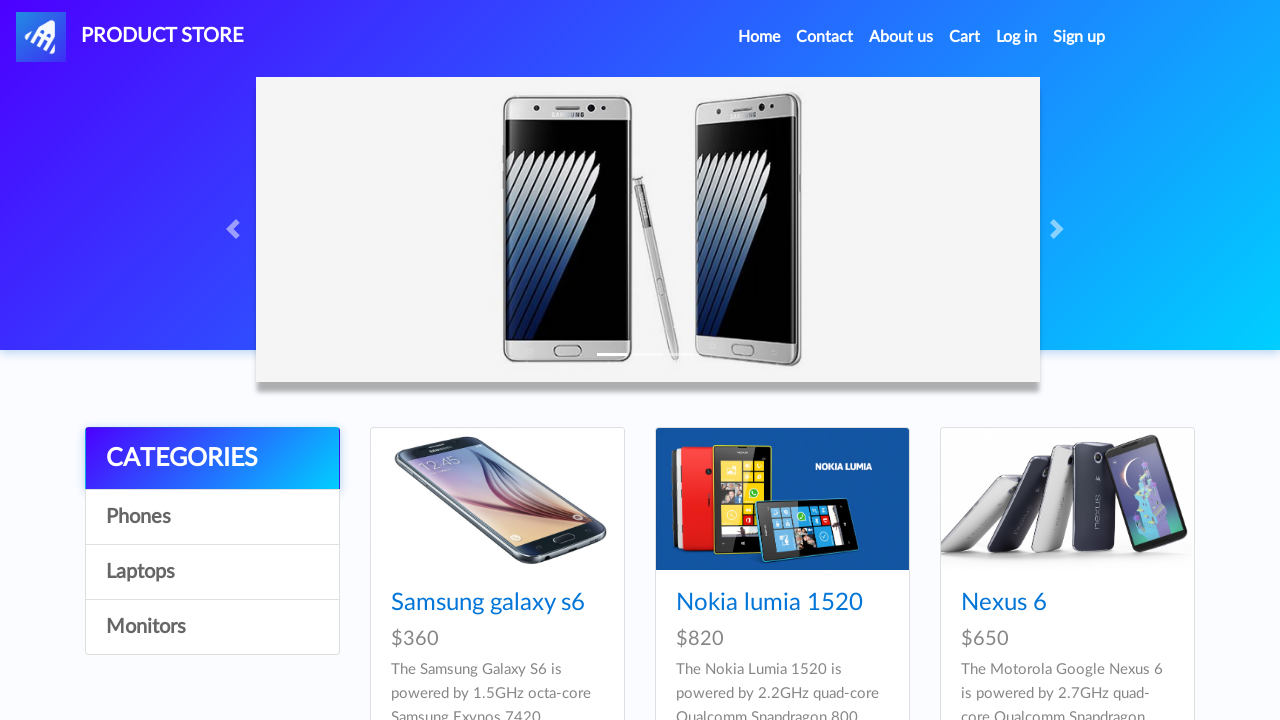

Clicked on Contact link at (825, 37) on a:text('Contact')
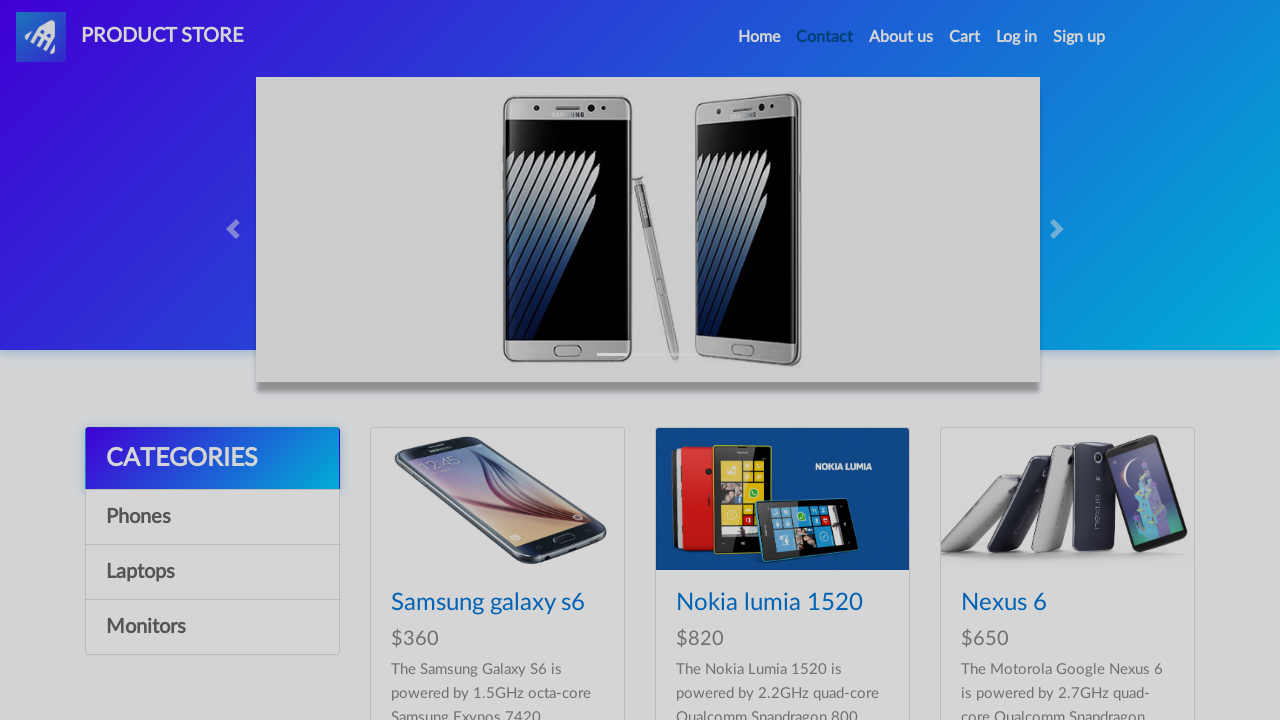

Contact modal appeared with email field visible
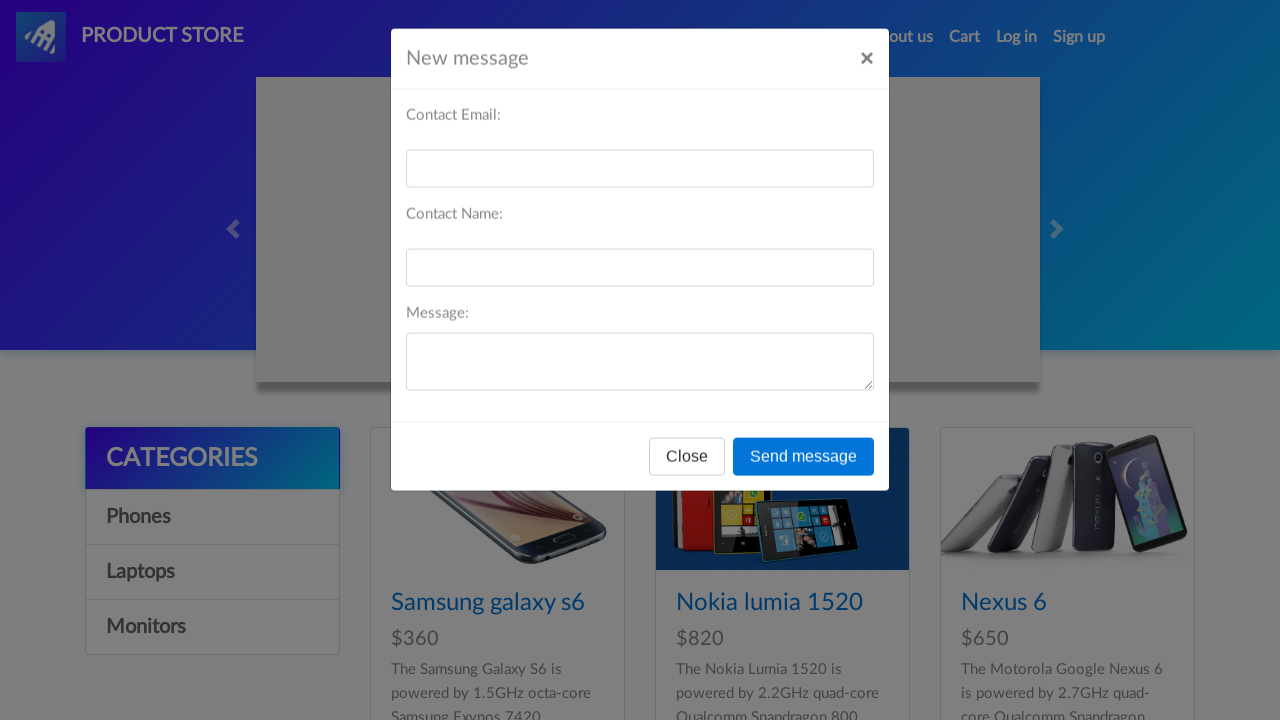

Filled email field with 'testuser3@example.com' on #recipient-email
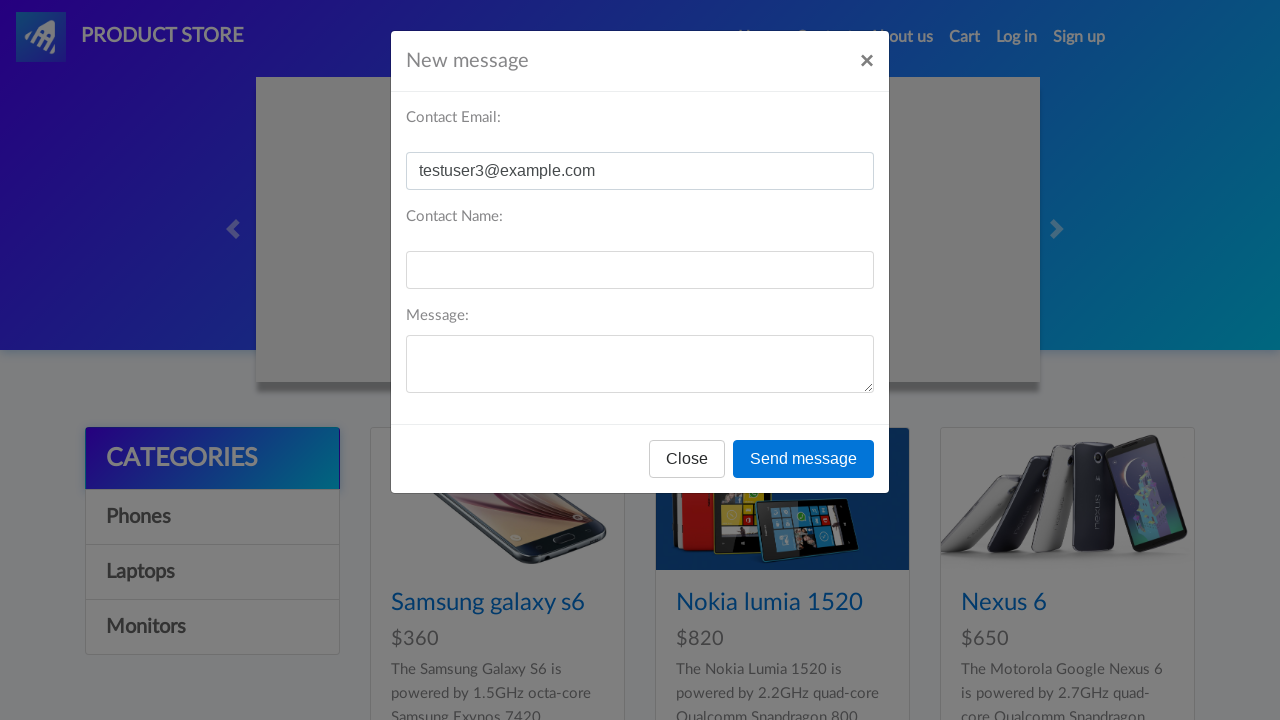

Filled name field with 'Alice Johnson' on #recipient-name
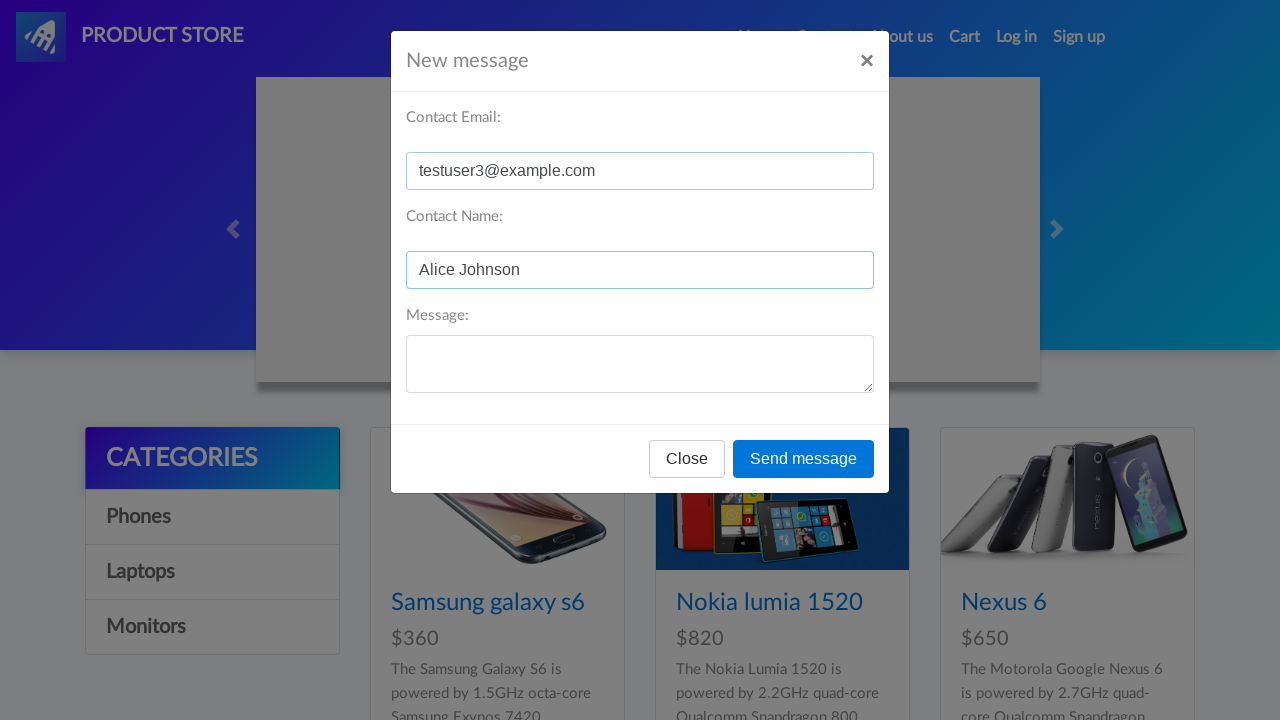

Clicked 'Send message' button with empty message field at (804, 459) on button:text('Send message')
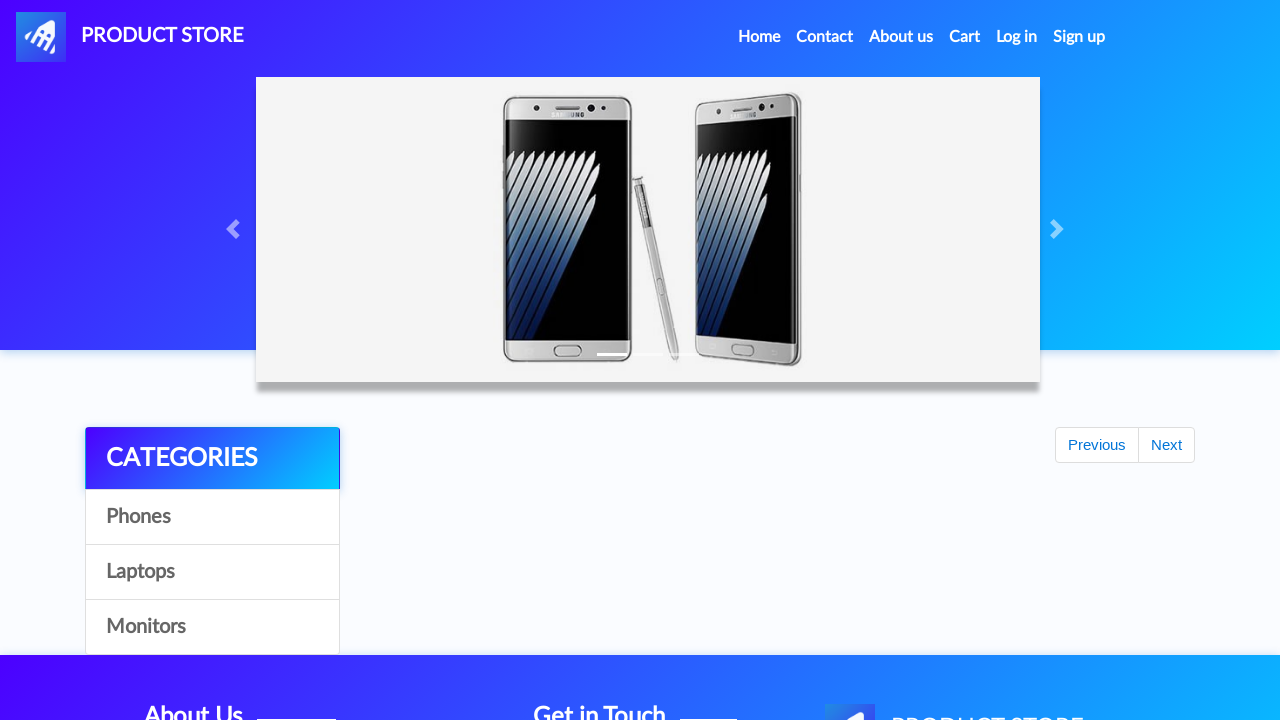

Alert dialog accepted
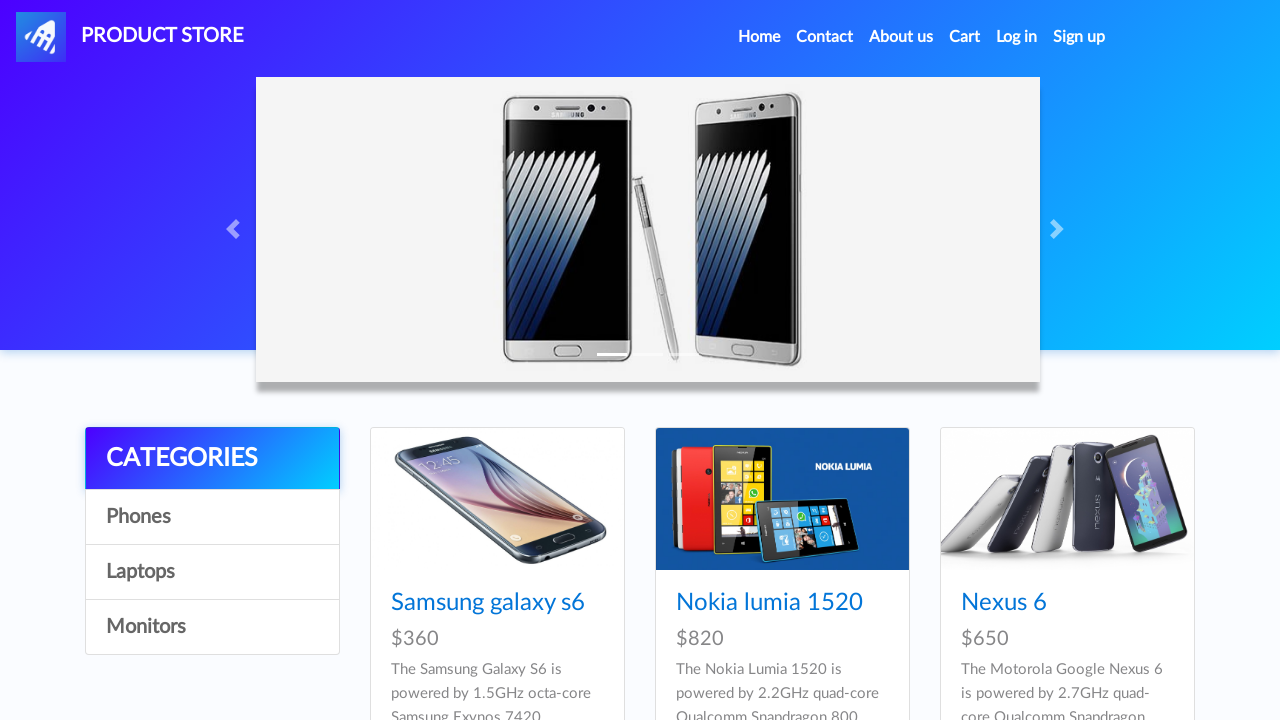

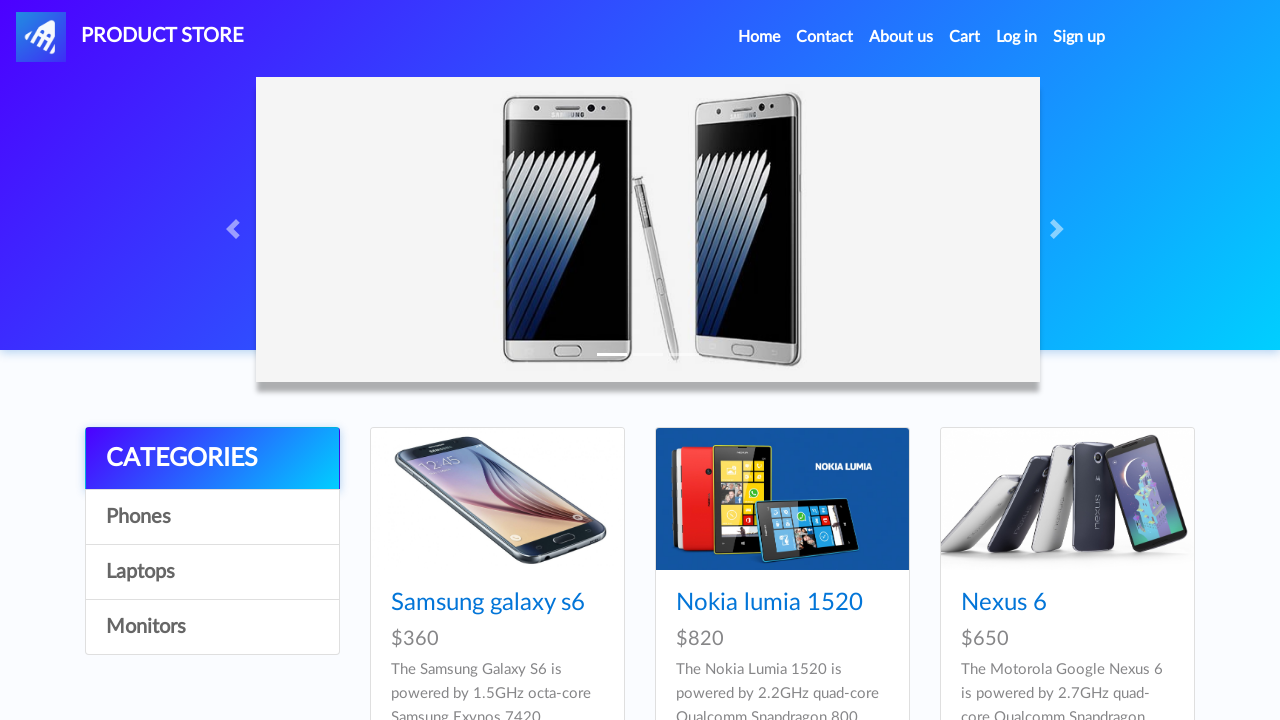